Tests iframe handling by navigating to a frames demo page, switching to a single iframe to enter text, then switching to nested iframes (iframe within iframe) to enter text in the inner frame.

Starting URL: https://demo.automationtesting.in/Frames.html

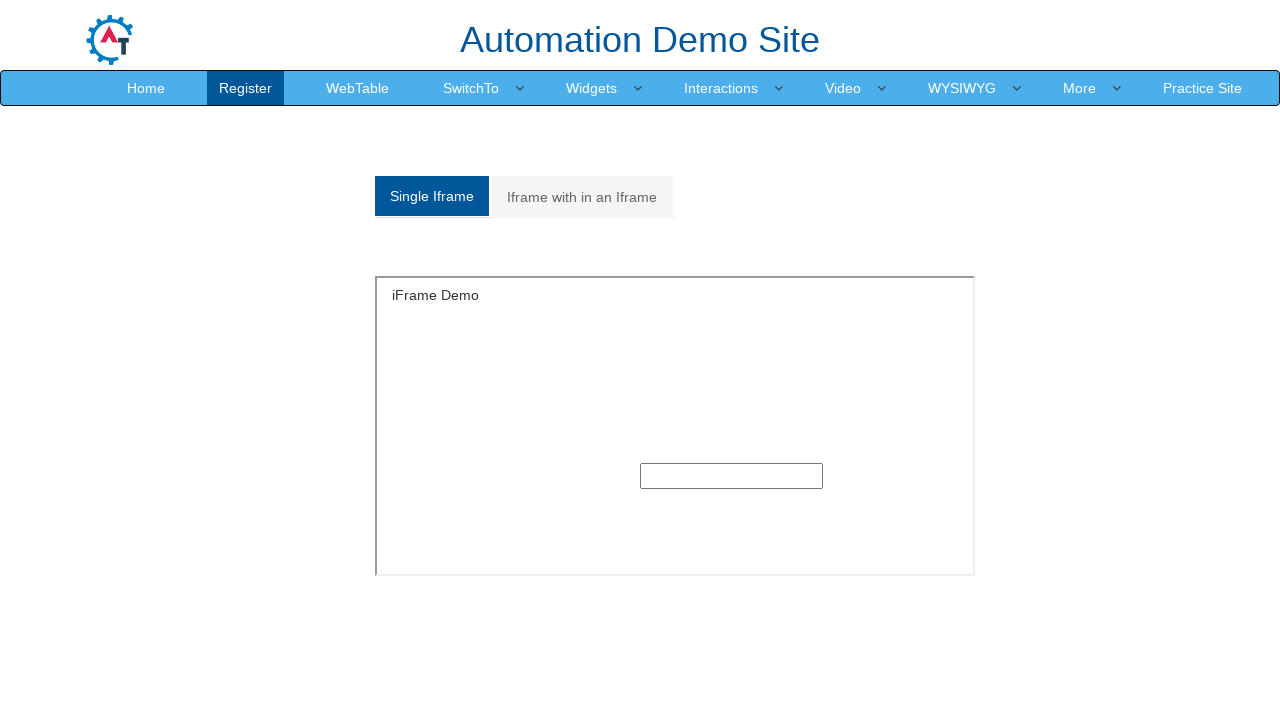

Clicked on 'Single Iframe' tab at (432, 196) on xpath=//a[text()='Single Iframe ']
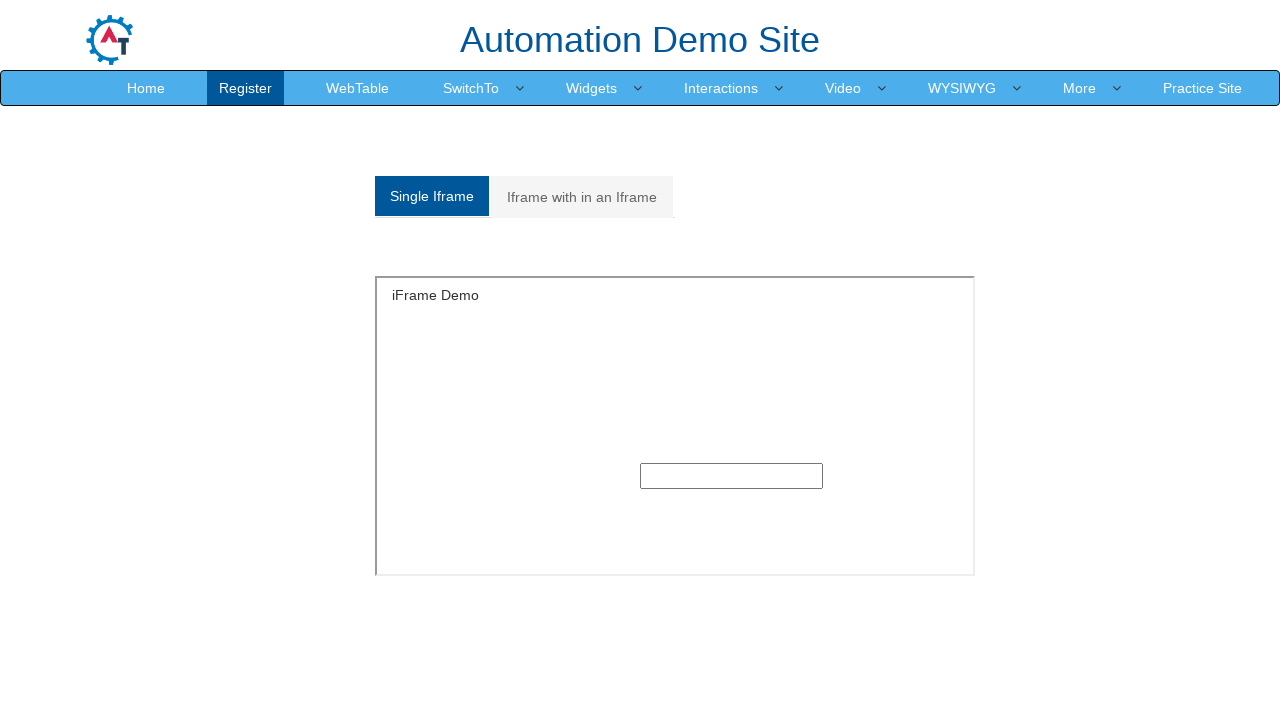

Located single iframe with ID 'singleframe'
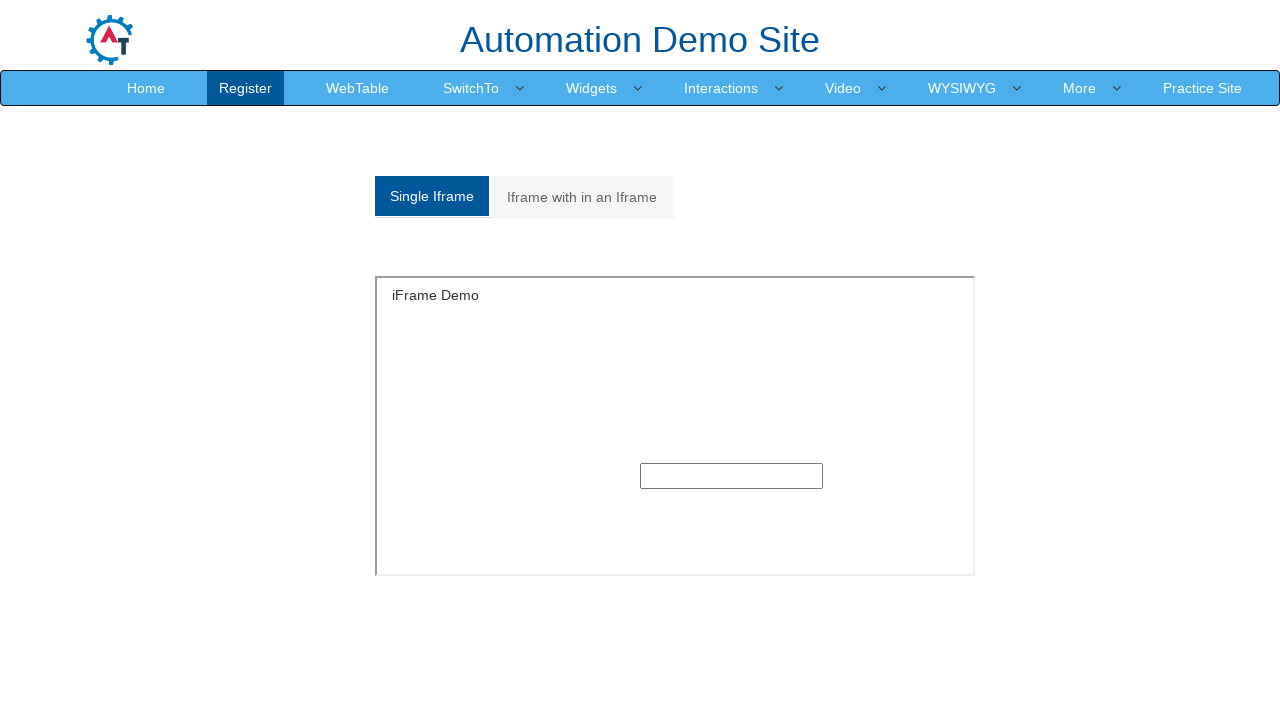

Filled text input in single iframe with 'Iframe' on #singleframe >> internal:control=enter-frame >> input[type='text']
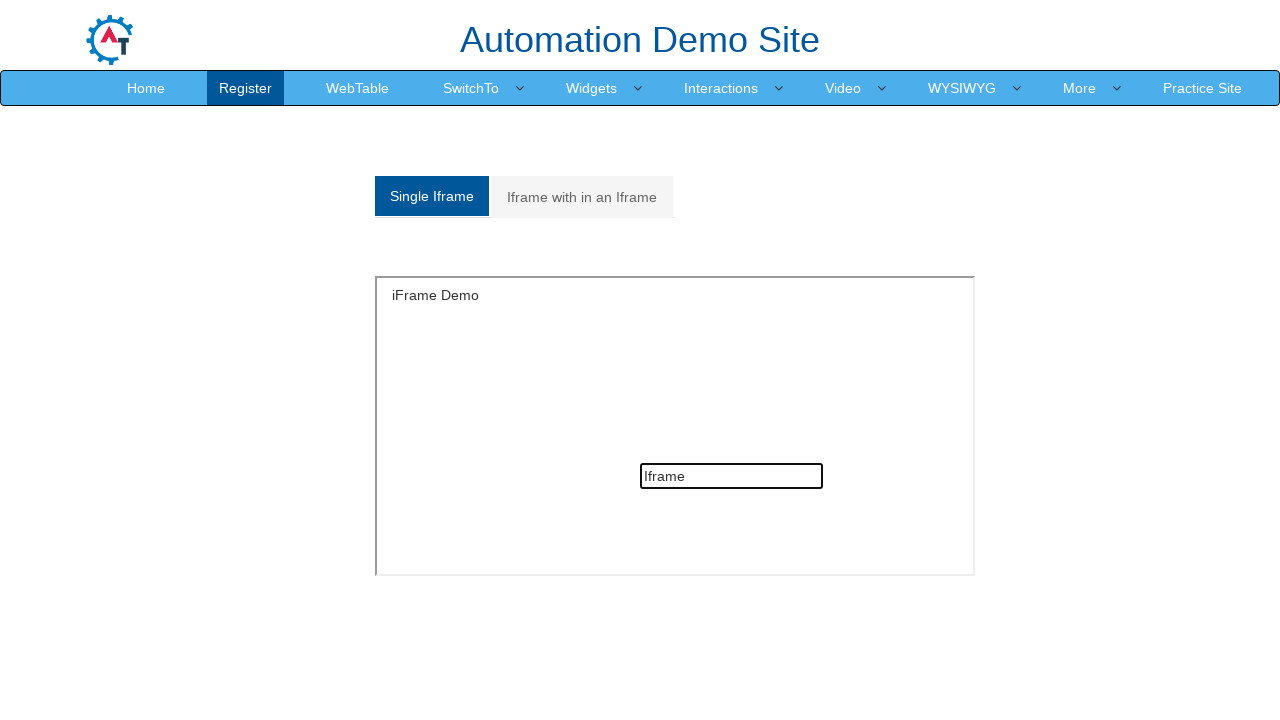

Clicked on 'Iframe with in an Iframe' tab at (582, 197) on xpath=//a[text()='Iframe with in an Iframe']
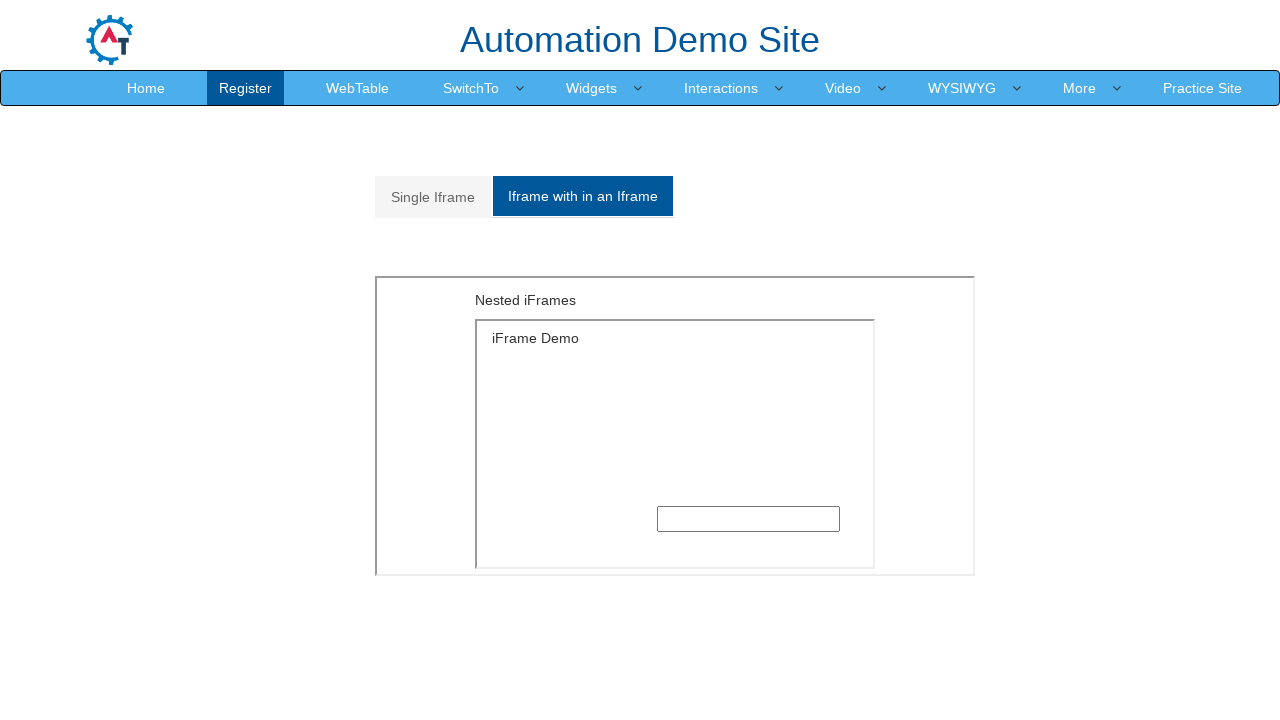

Located outer iframe with src 'MultipleFrames.html'
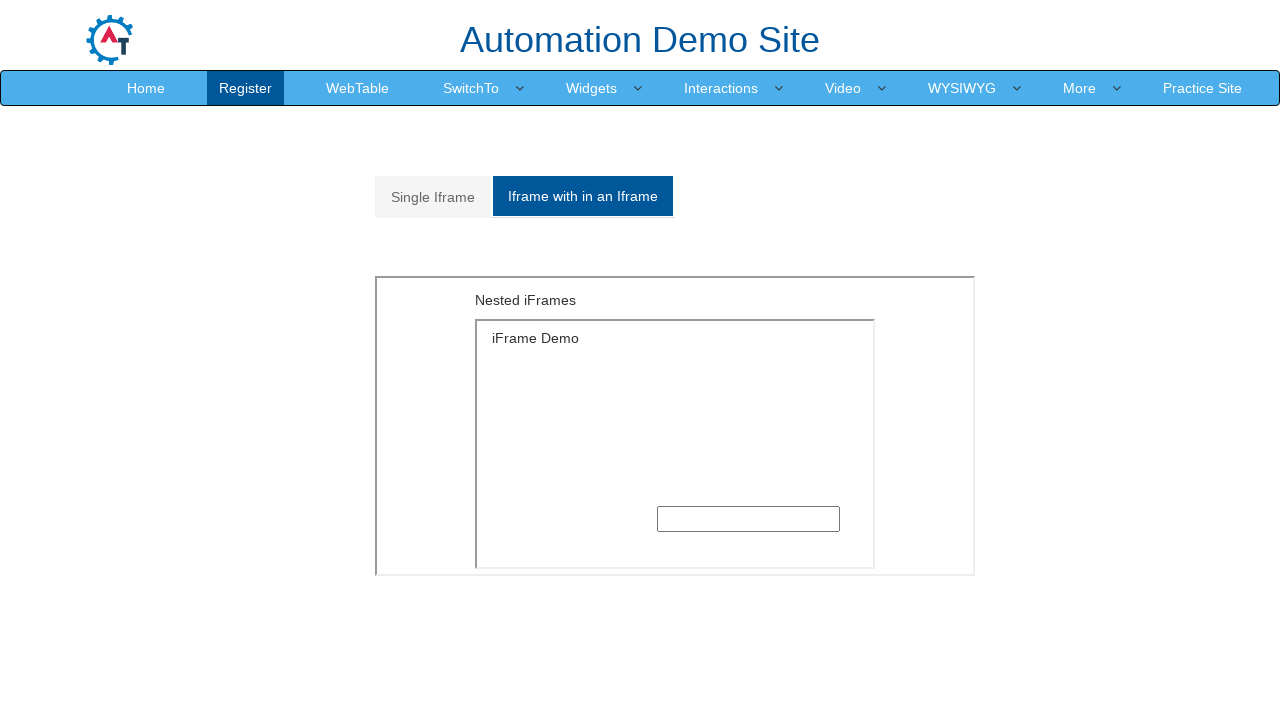

Located inner iframe nested within outer iframe
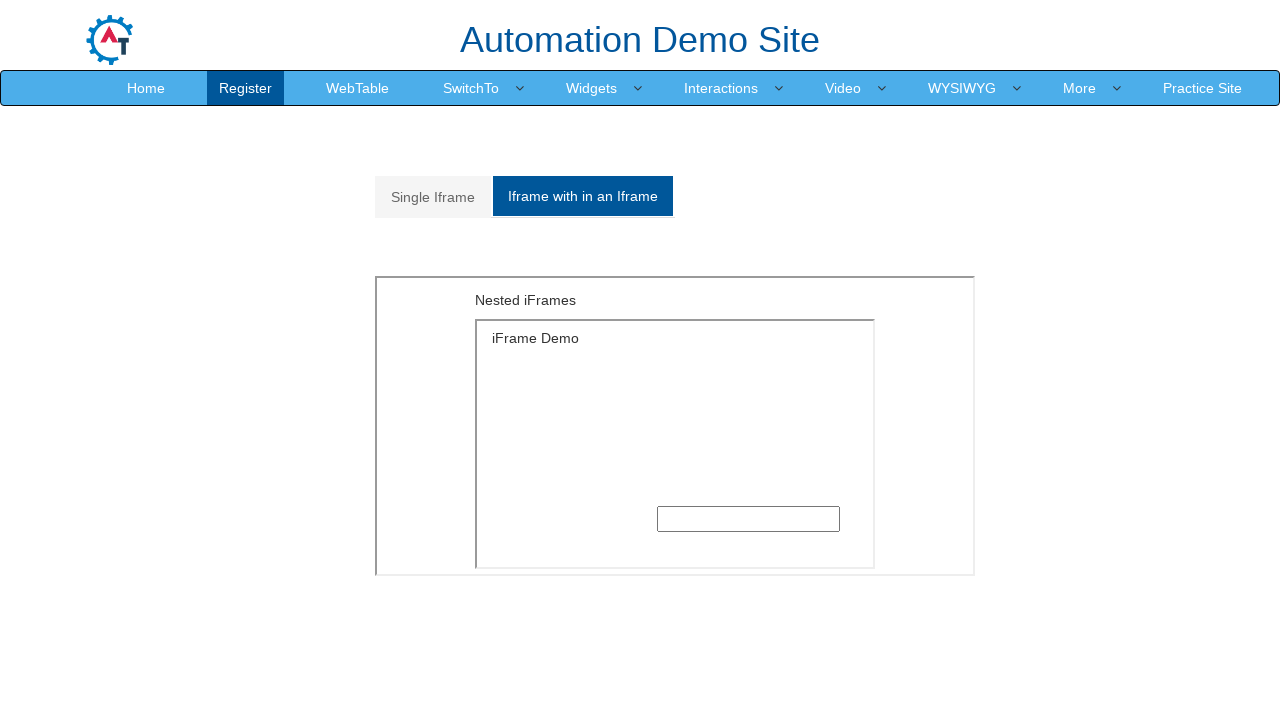

Filled text input in inner iframe with 'software testing' on iframe[src='MultipleFrames.html'] >> internal:control=enter-frame >> iframe[styl
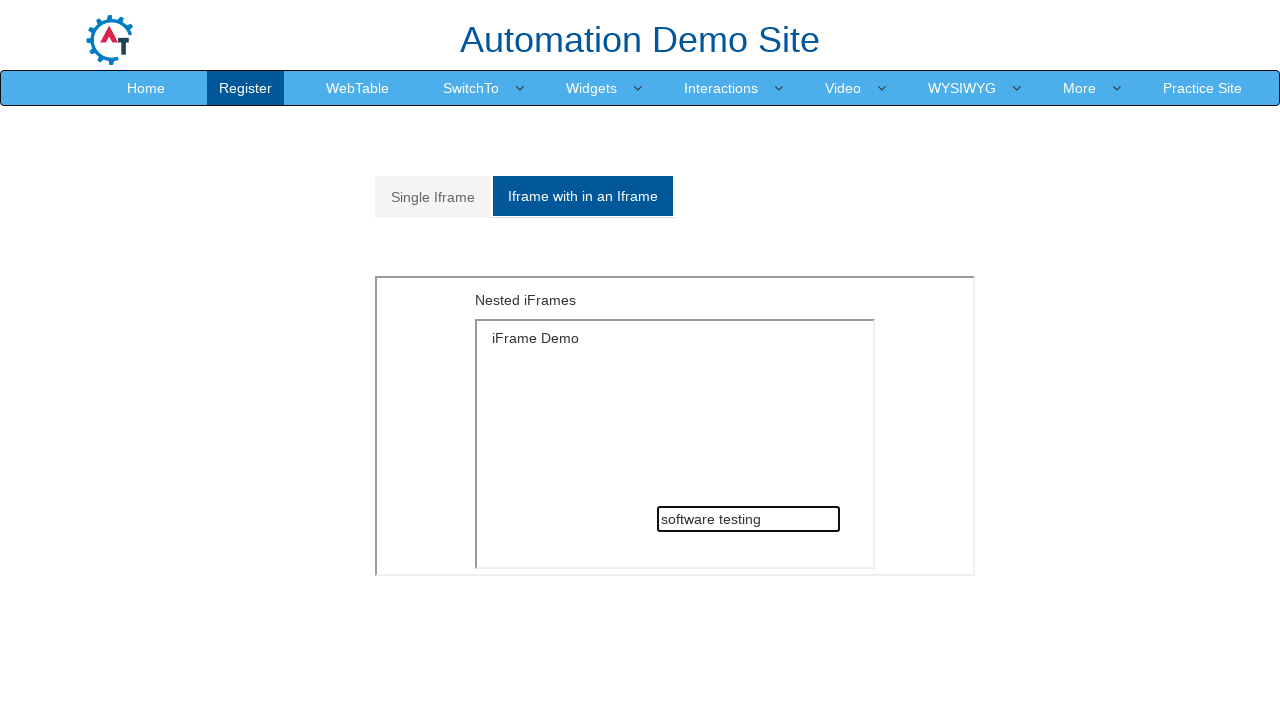

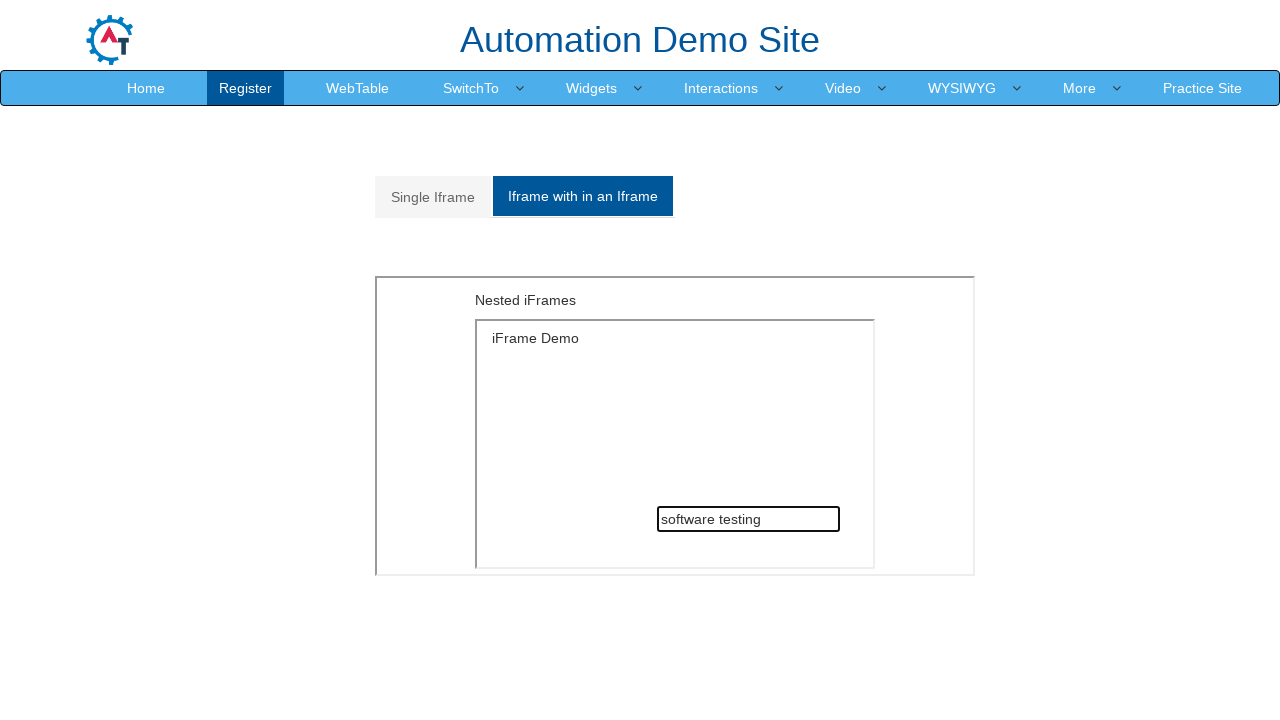